Tests scrolling functionality by scrolling to a specific element on the page

Starting URL: https://the-internet.herokuapp.com/

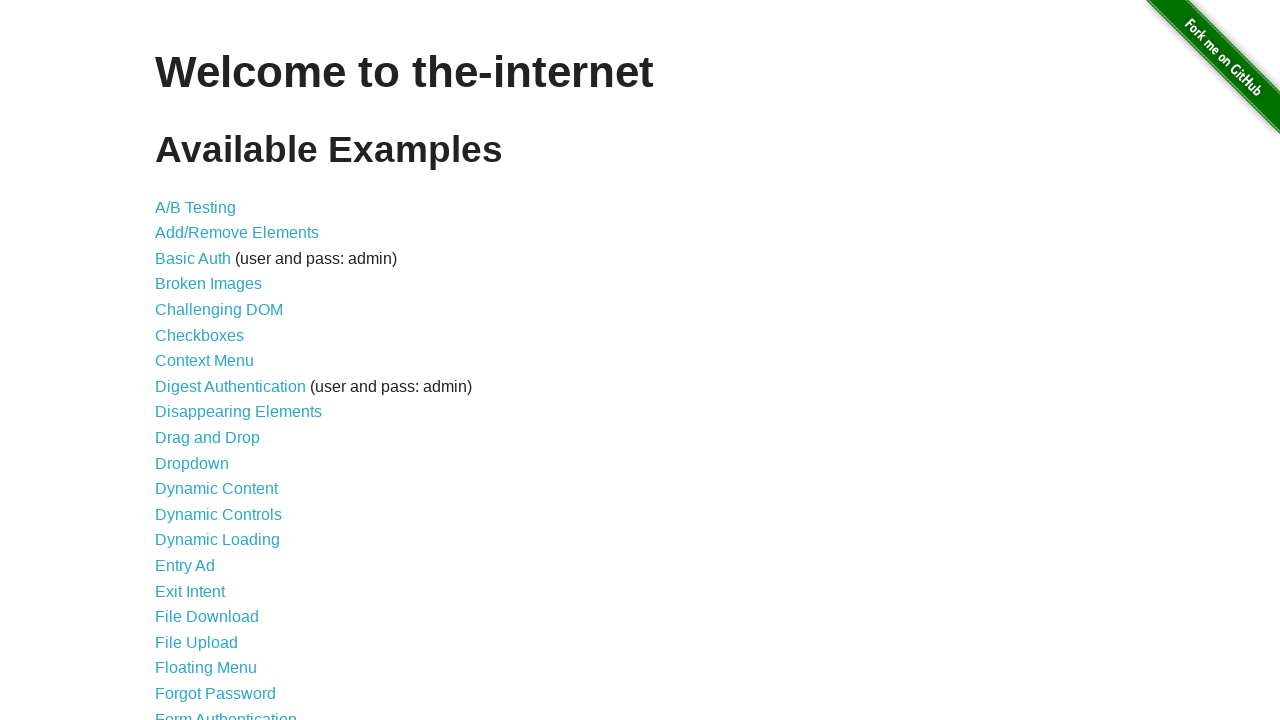

Waited for WYSIWYG Editor link to be displayed
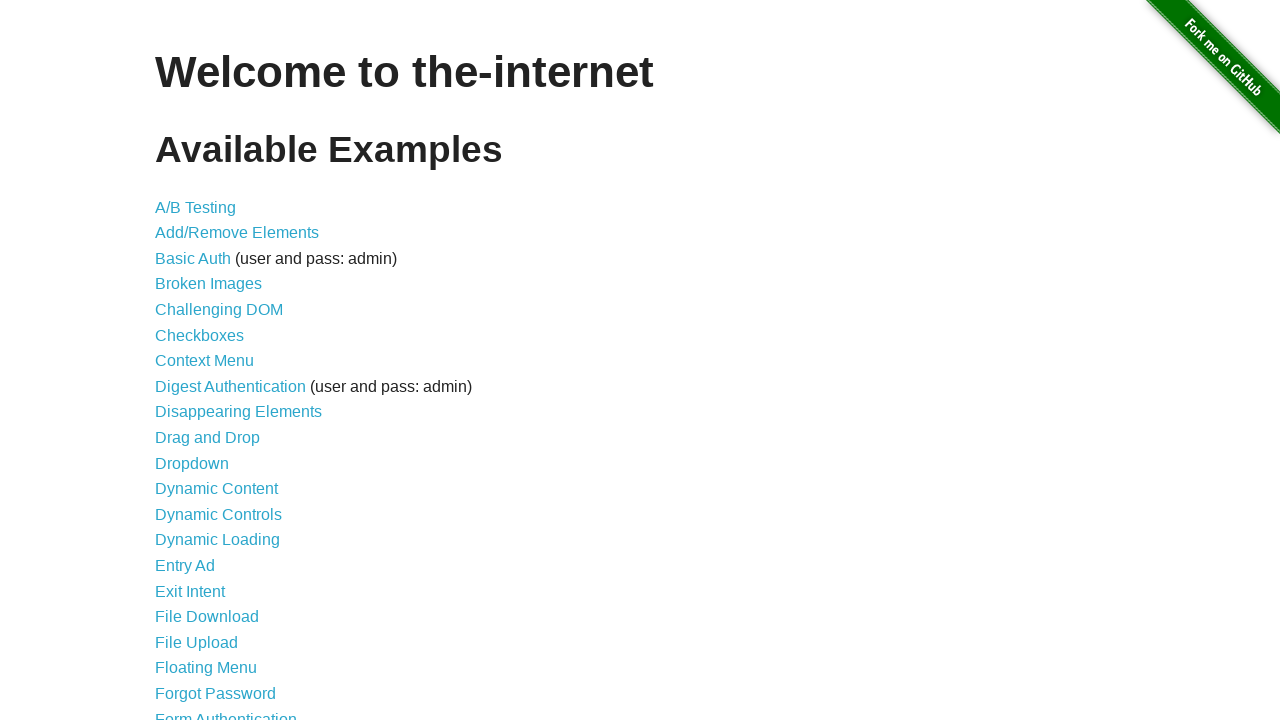

Scrolled WYSIWYG Editor element into view
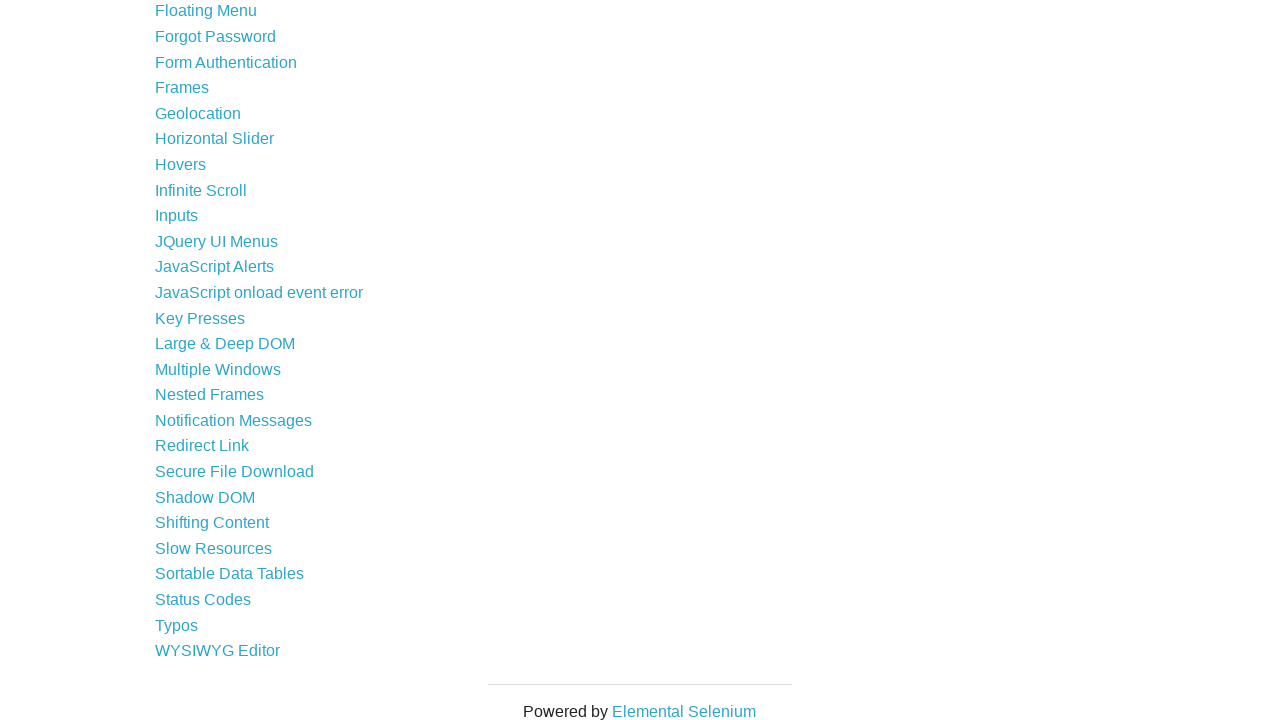

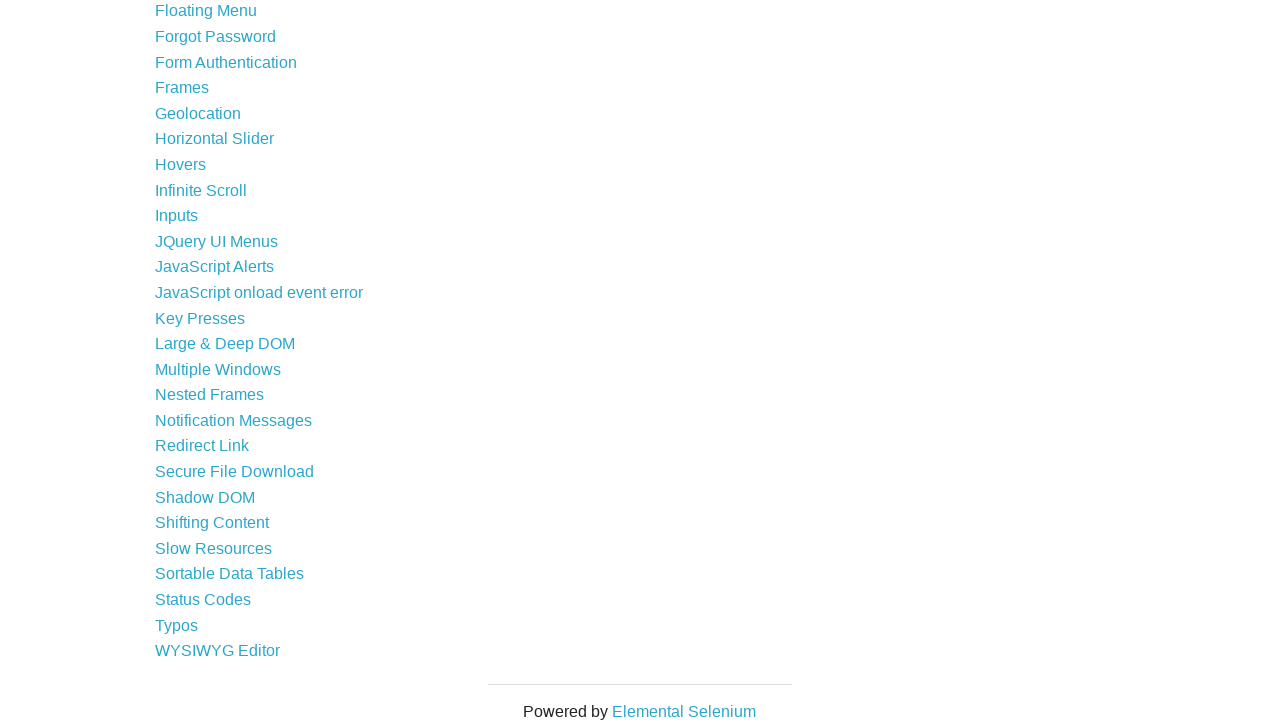